Tests keyboard accessibility by focusing the banner element and using tab navigation

Starting URL: https://wake.fail/

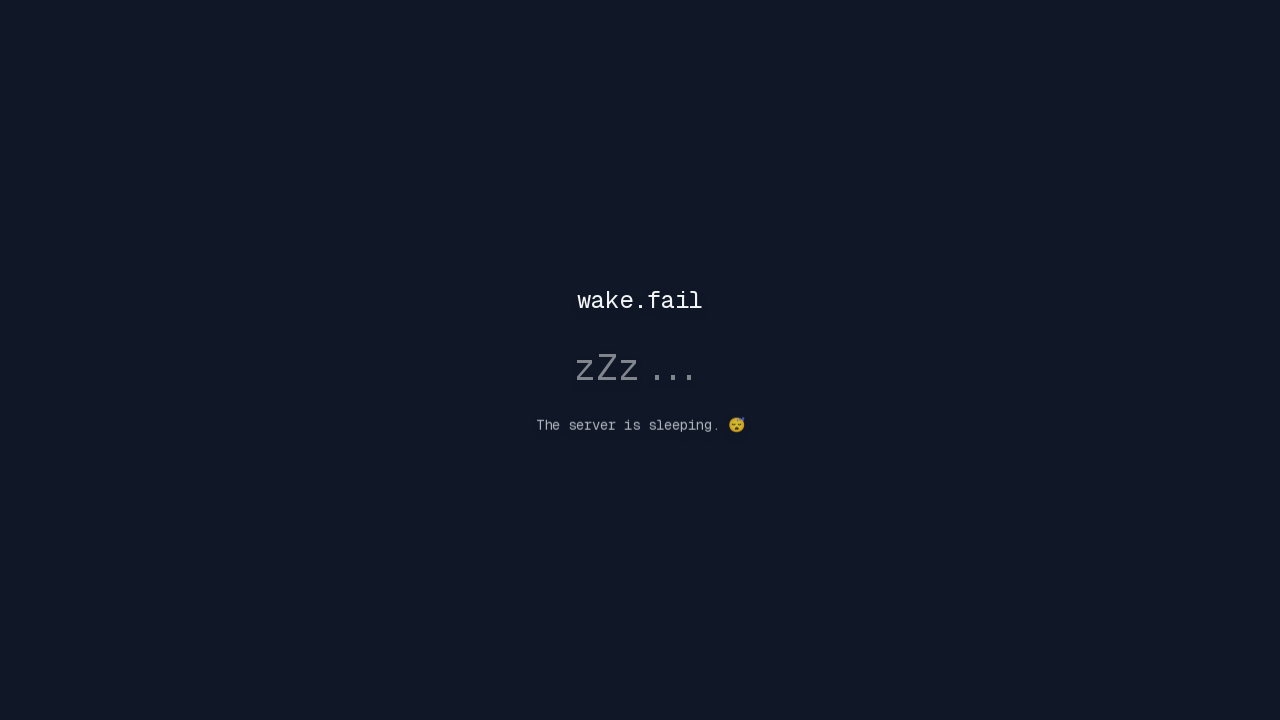

Waited for page to fully load (networkidle state)
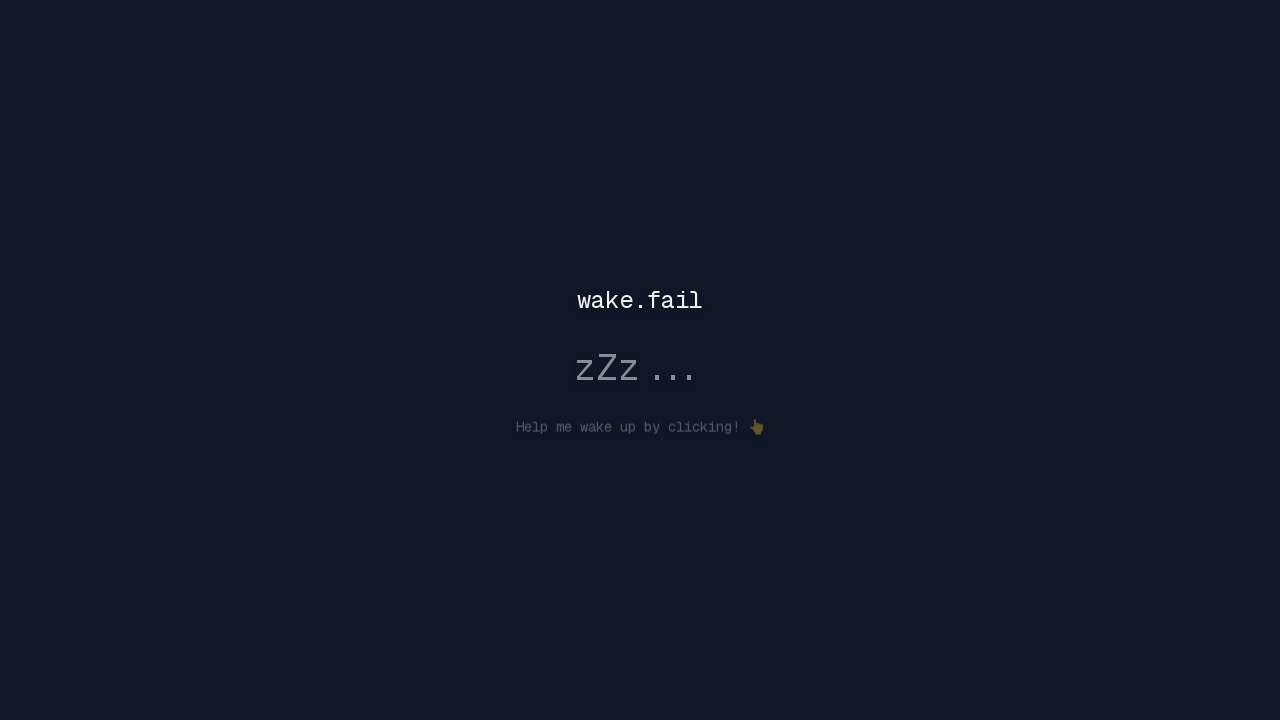

Located banner element
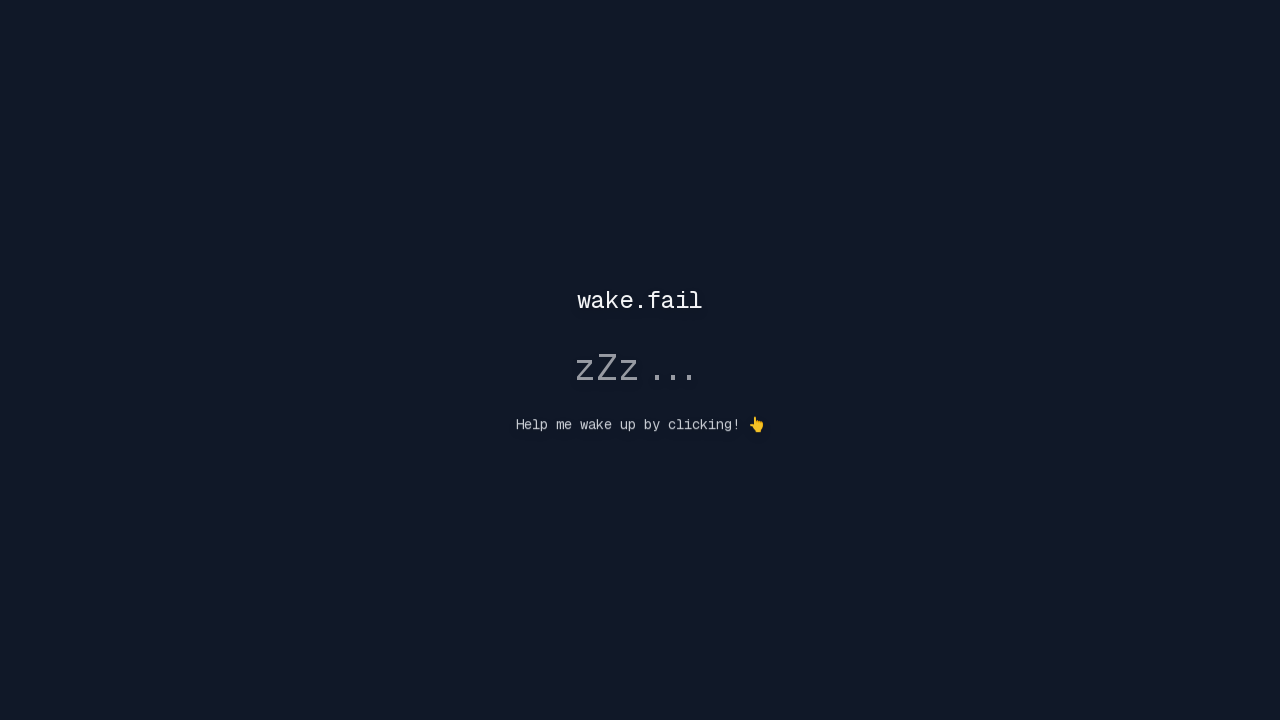

Focused on banner element on internal:role=banner
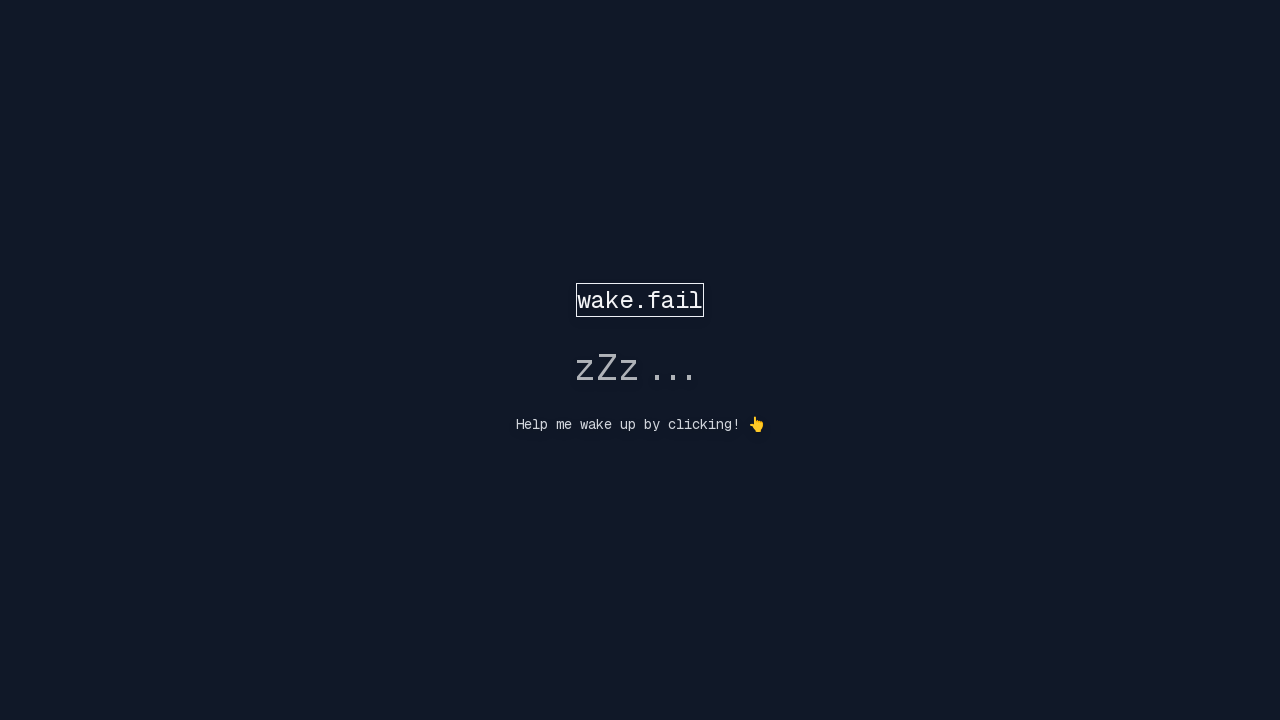

Pressed Tab key to test keyboard navigation
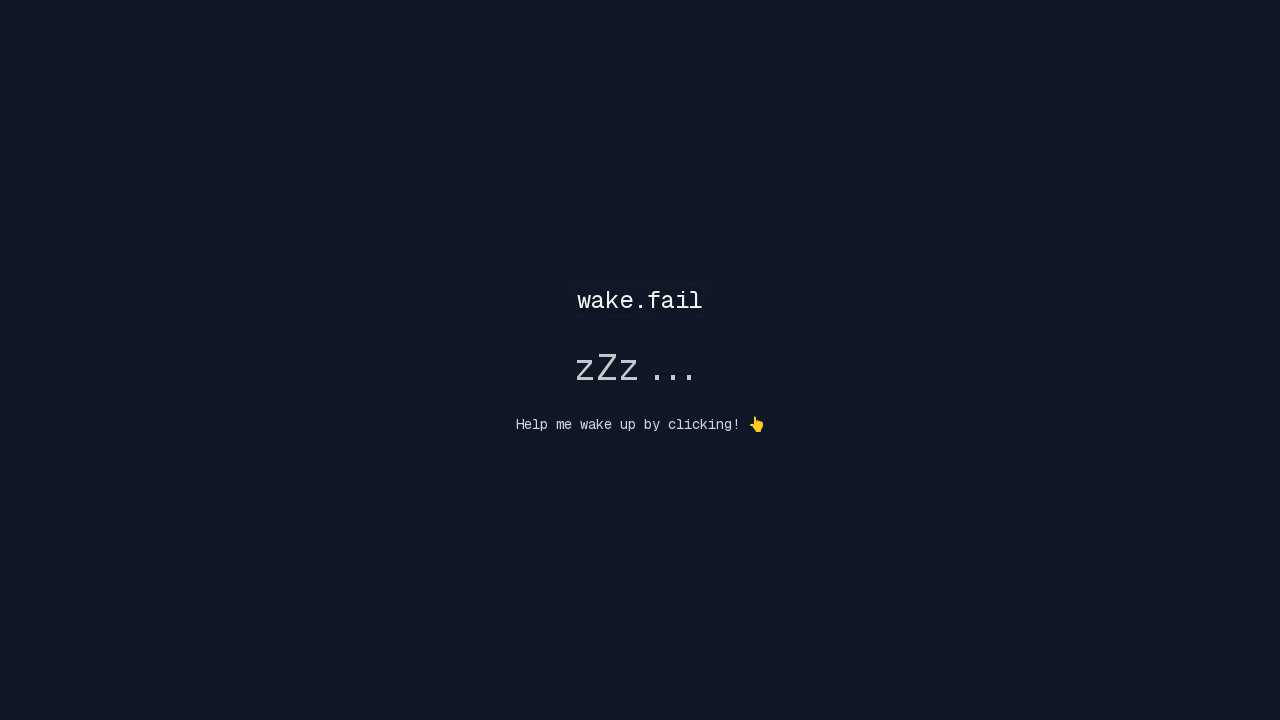

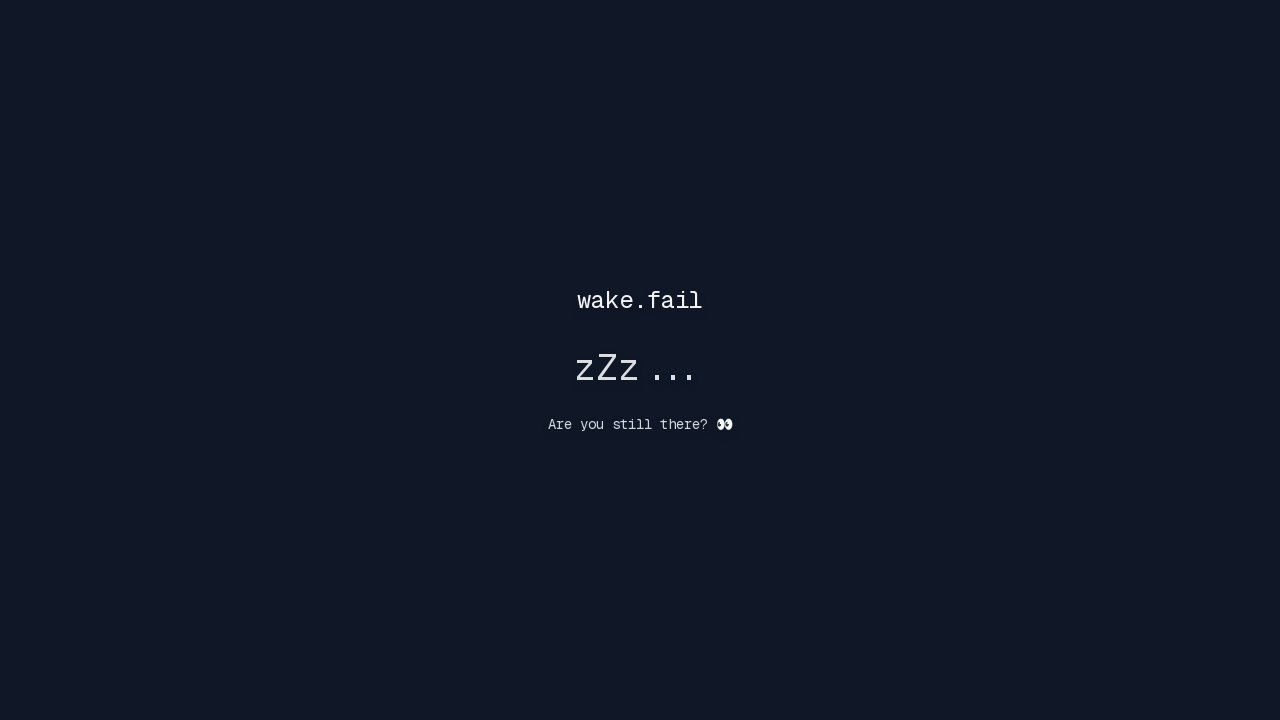